Tests double-click functionality on a button and verifies the resulting text appears

Starting URL: https://automationfc.github.io/basic-form/index.html

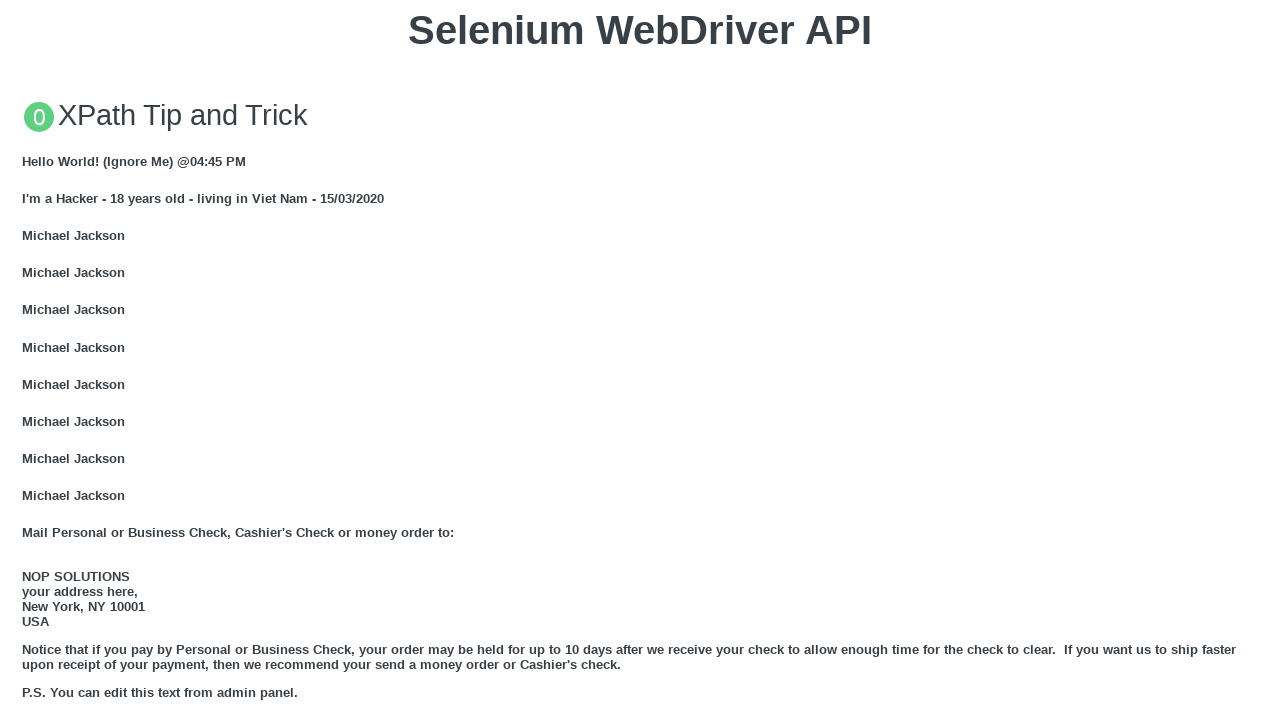

Navigated to basic form test page
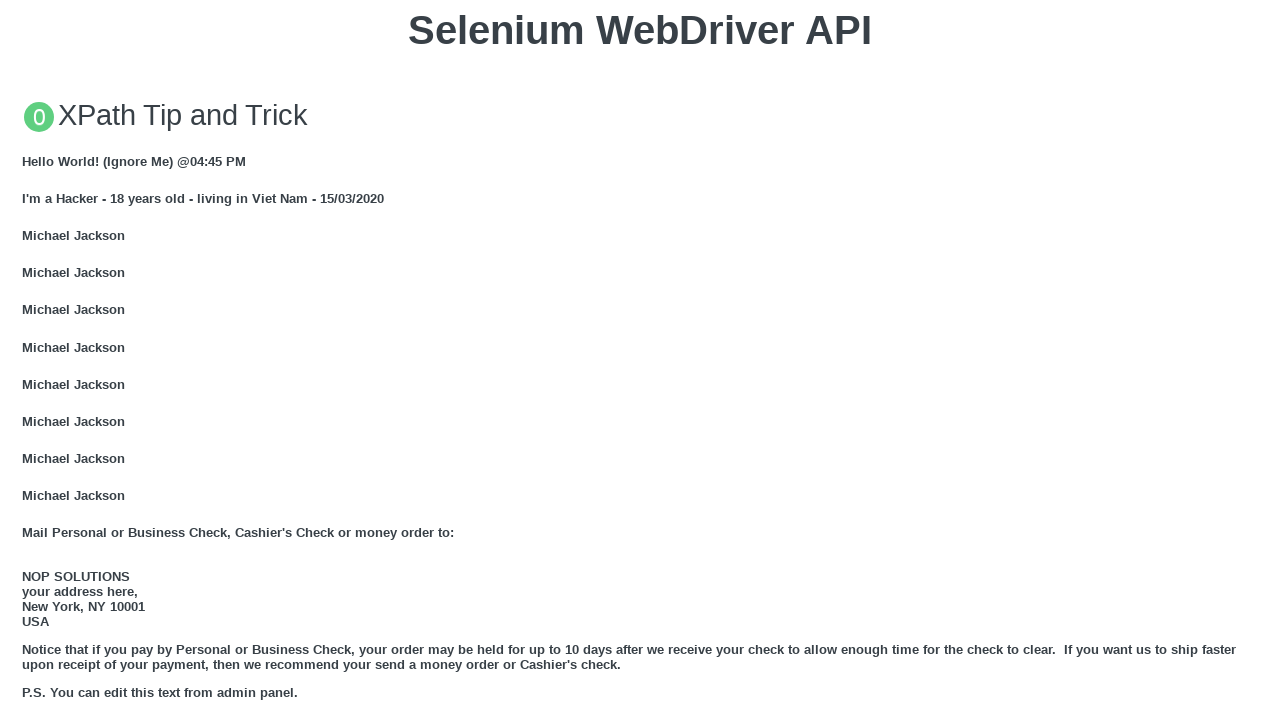

Double-clicked the 'Double click me' button at (640, 361) on xpath=//button[text()='Double click me']
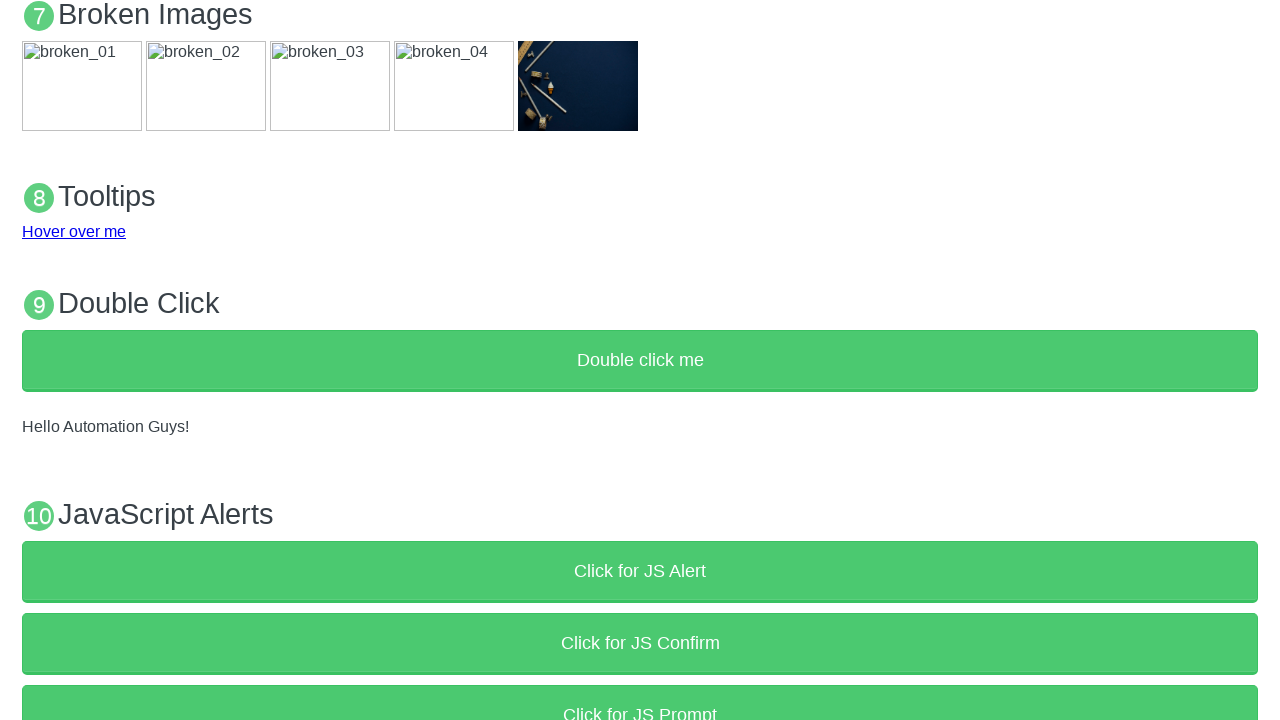

Verified that 'Hello Automation Guys!' text appeared after double-click
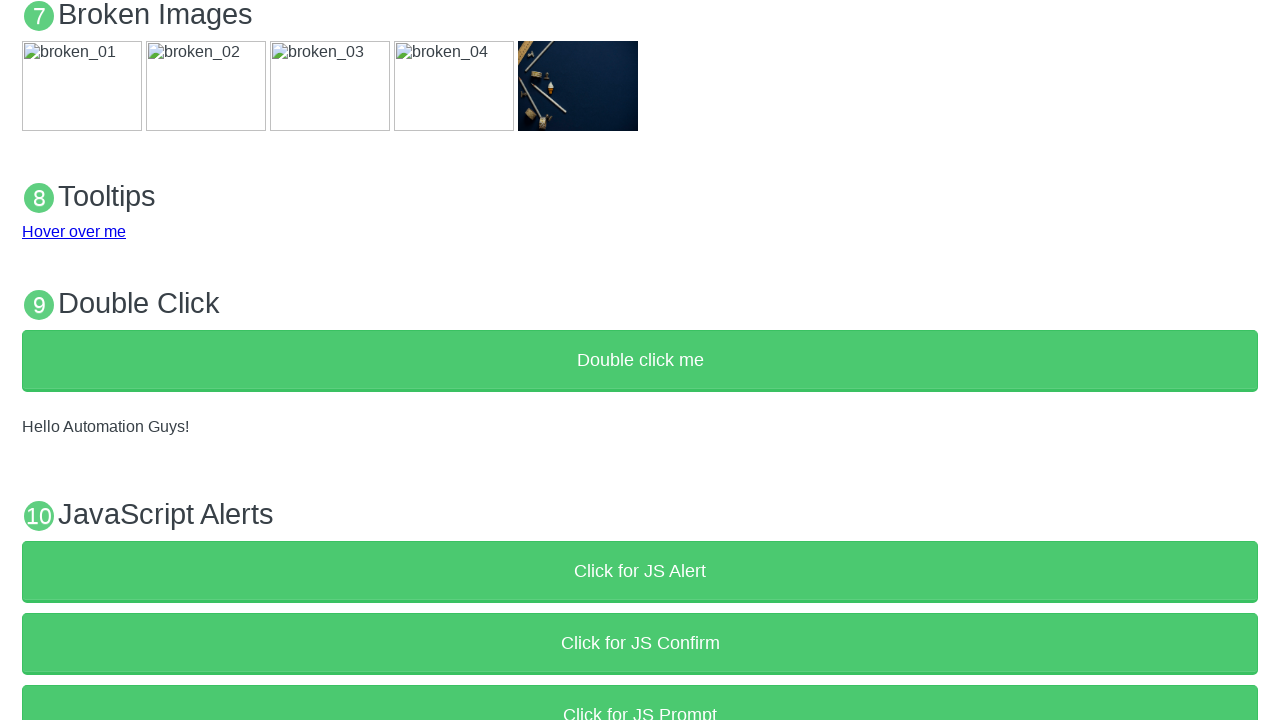

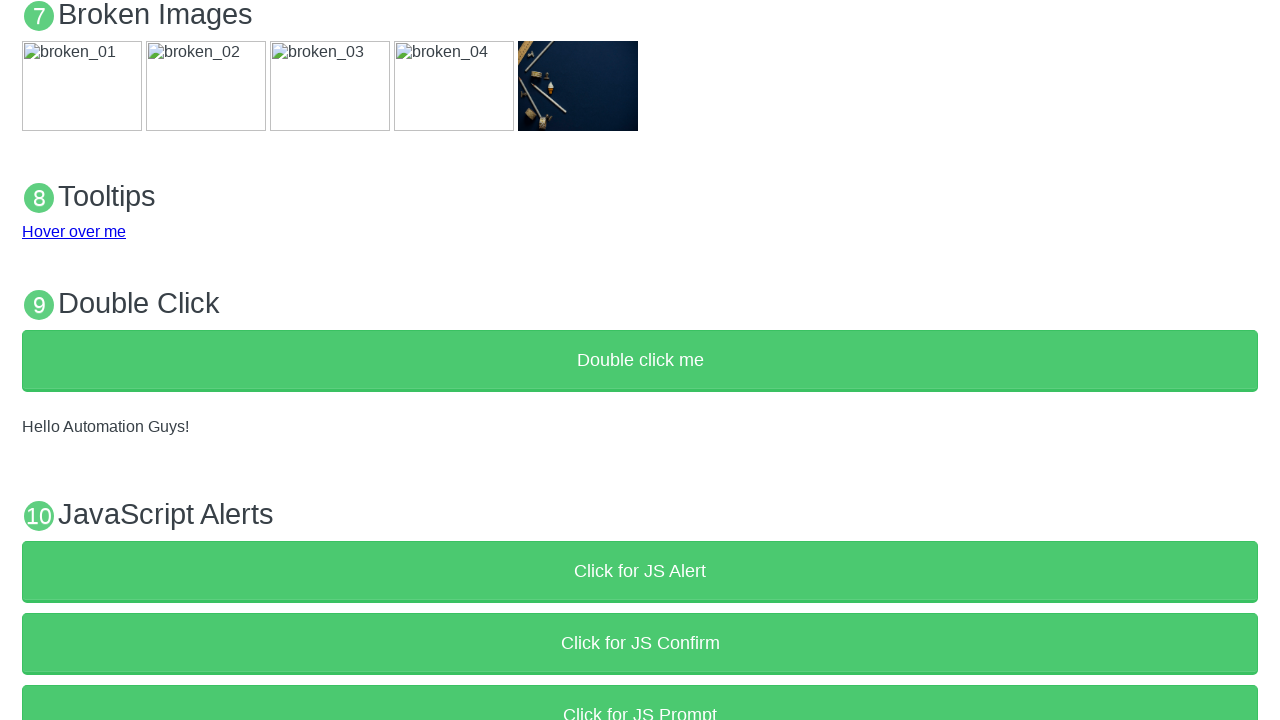